Tests hover functionality by moving the mouse over an input field and verifying that a tooltip with specific text appears

Starting URL: https://automationfc.github.io/jquery-tooltip/

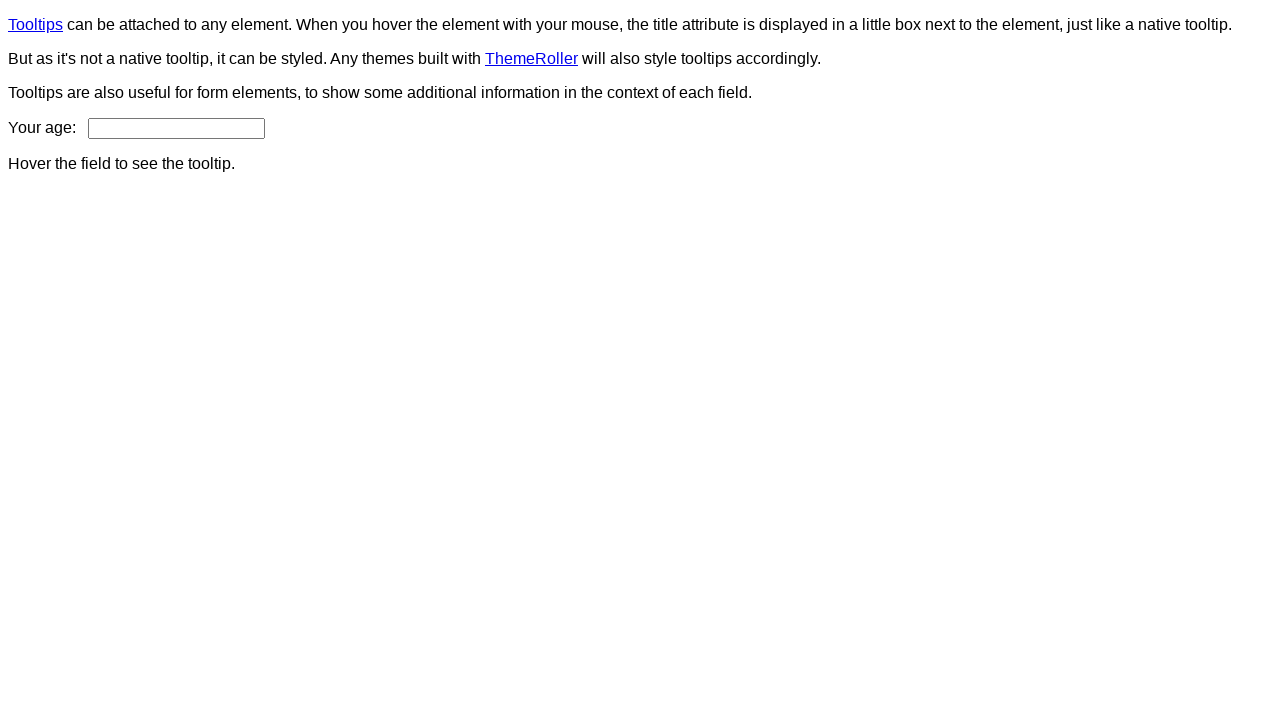

Hovered over age input field to trigger tooltip at (176, 128) on input#age
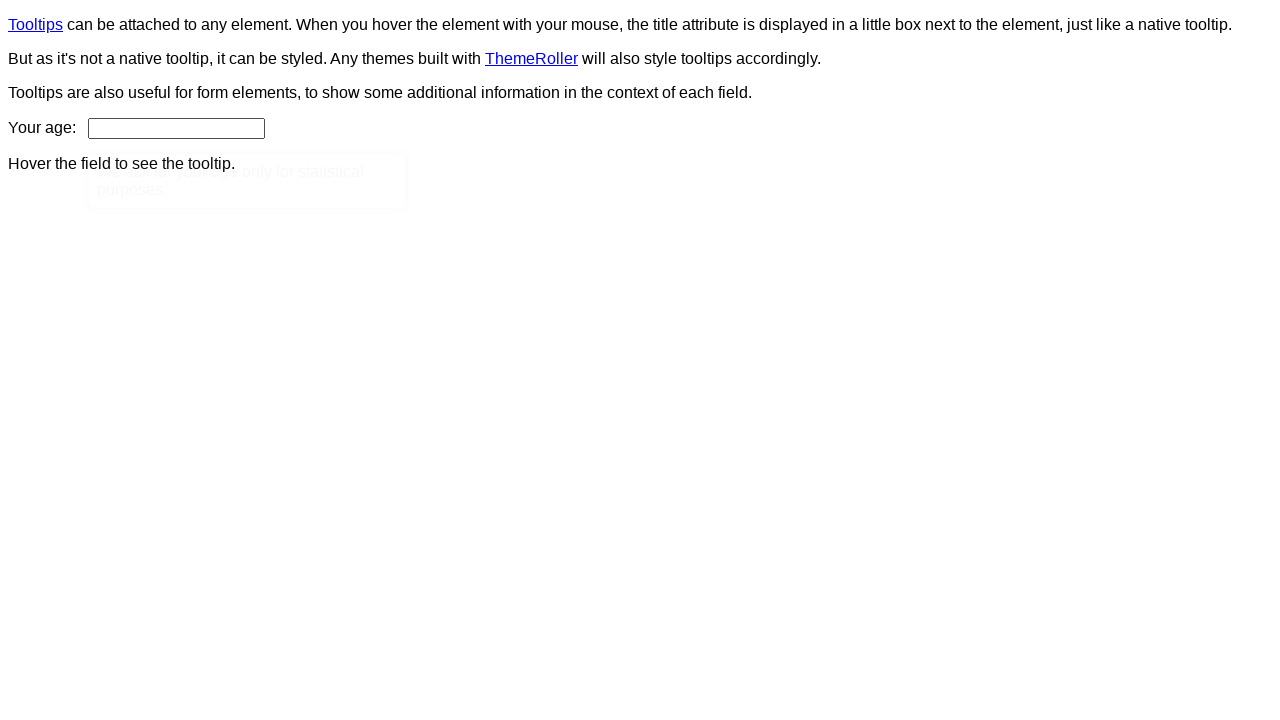

Tooltip appeared and became visible
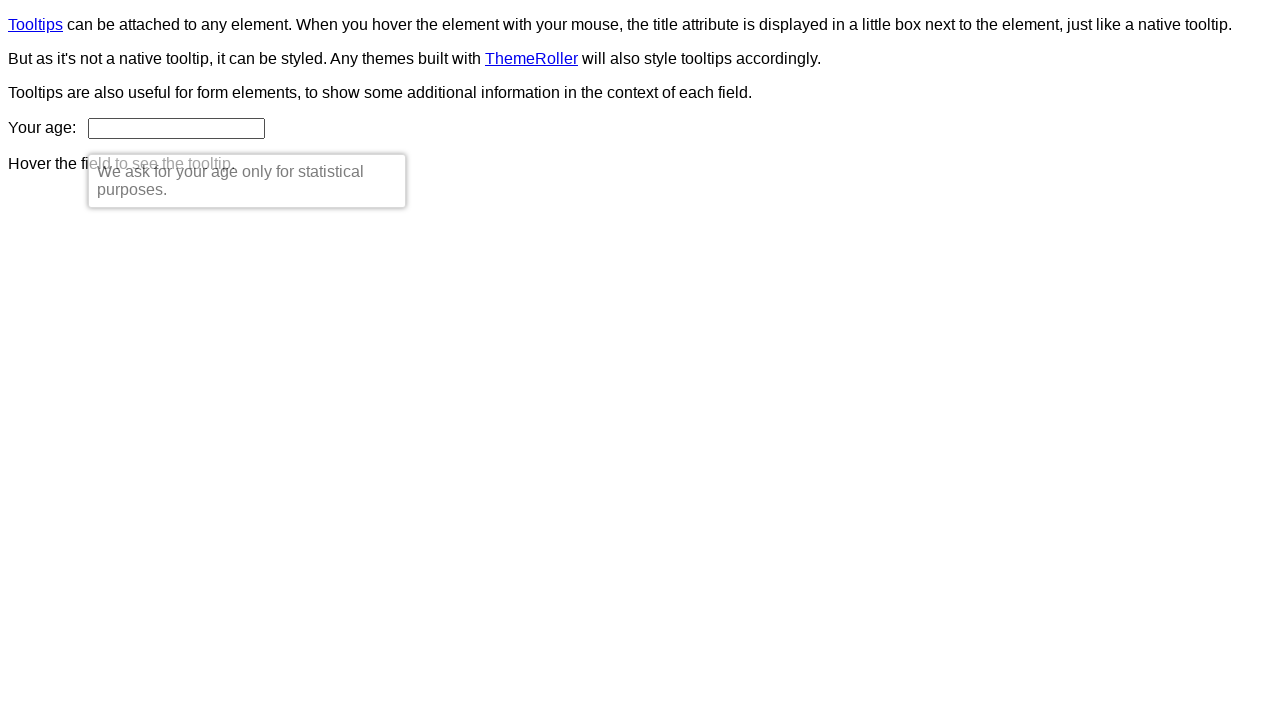

Verified tooltip content matches expected text: 'We ask for your age only for statistical purposes.'
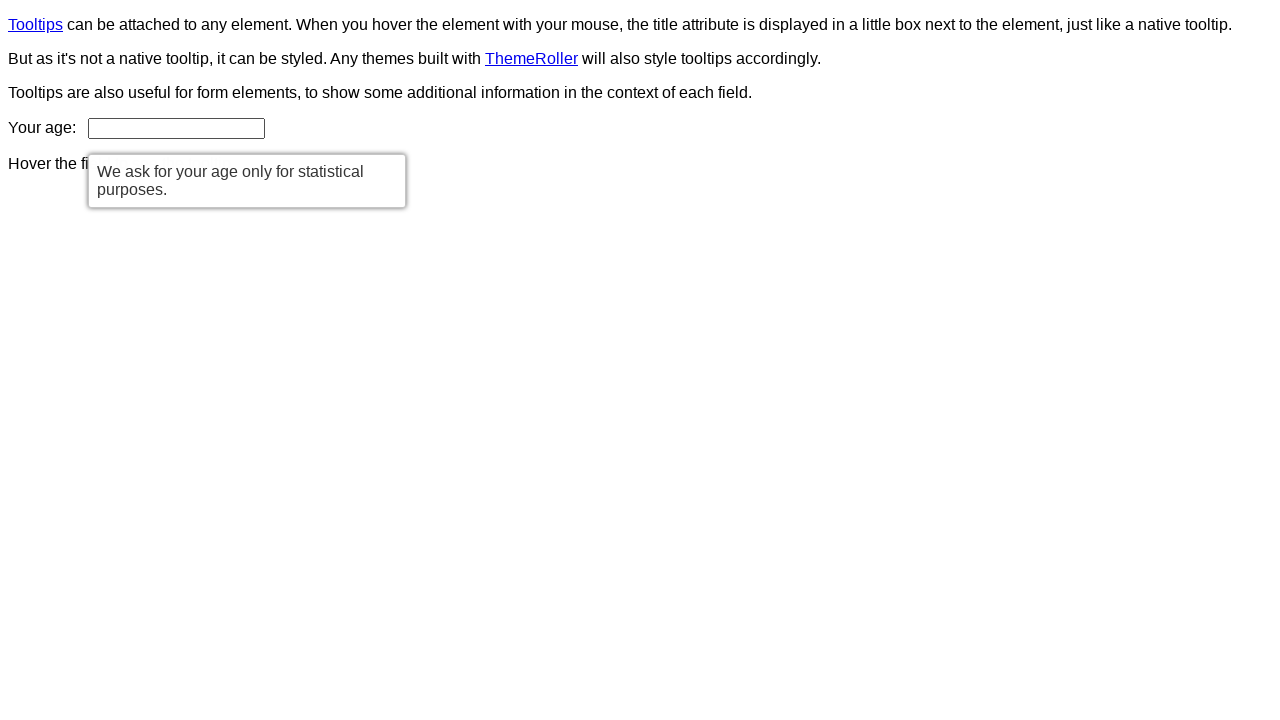

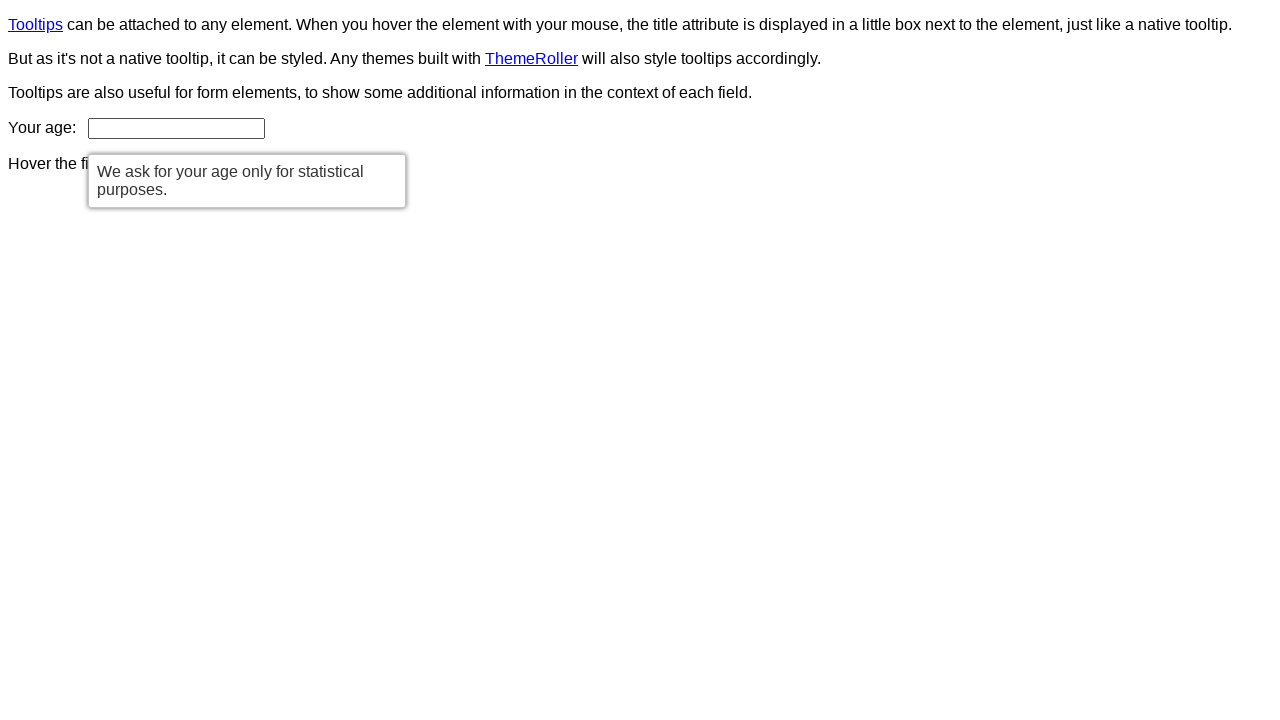